Tests JavaScript prompt dialog interaction by switching to an iframe, clicking a button to trigger a prompt, entering text into the prompt, and accepting it to verify the result is displayed.

Starting URL: https://www.w3schools.com/jsref/tryit.asp?filename=tryjsref_prompt

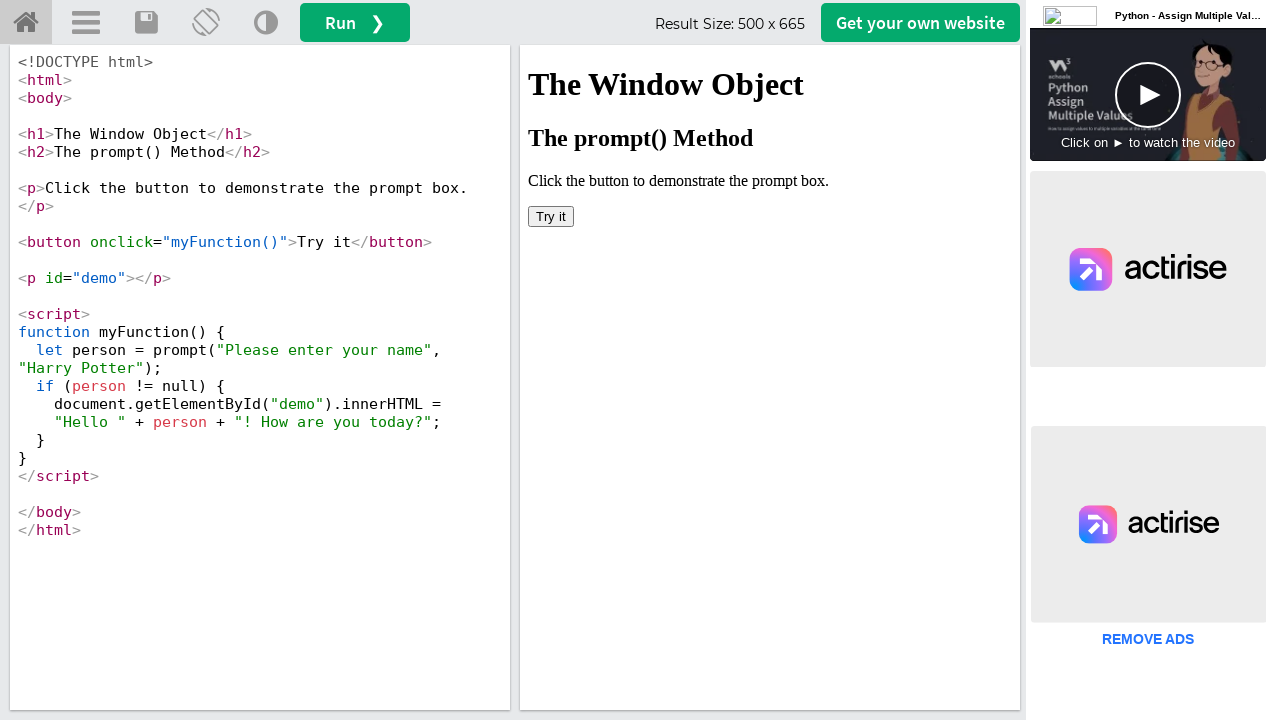

Located the first iframe on the page
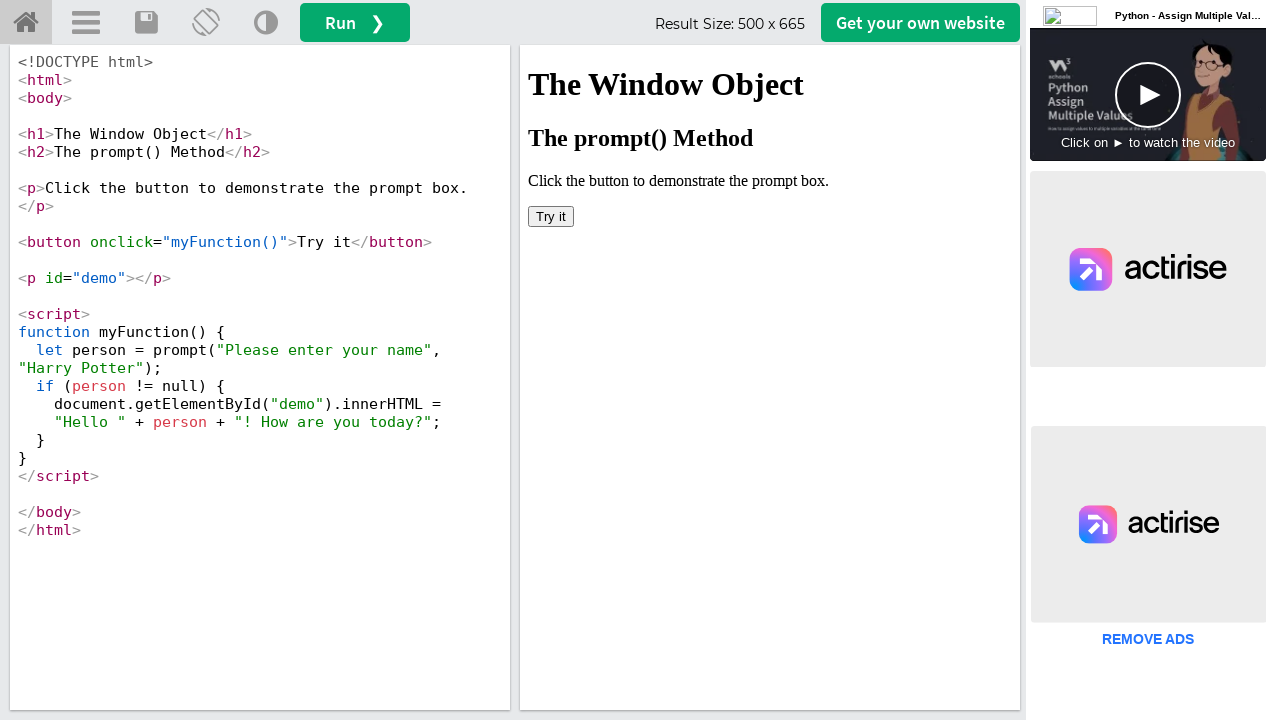

Clicked the button inside the iframe to trigger the prompt at (551, 216) on iframe >> nth=0 >> internal:control=enter-frame >> xpath=//html/body/button
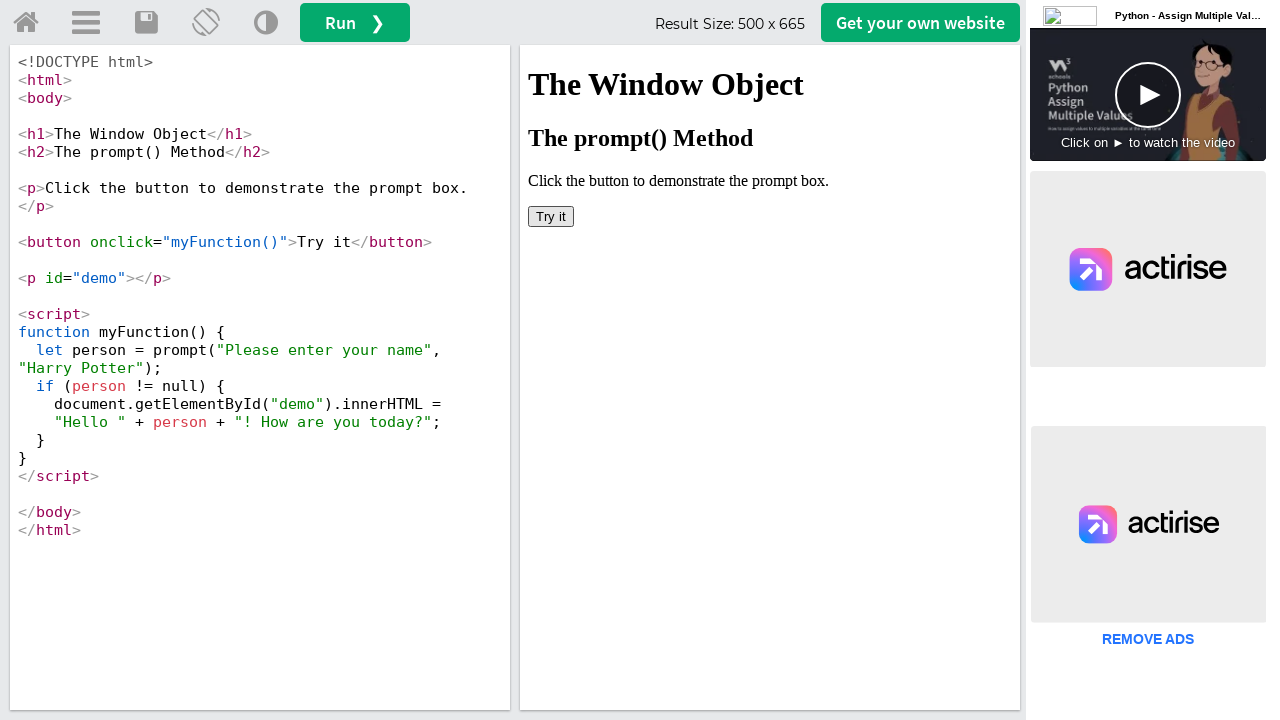

Set up dialog handler to accept prompts with text 'sakshi'
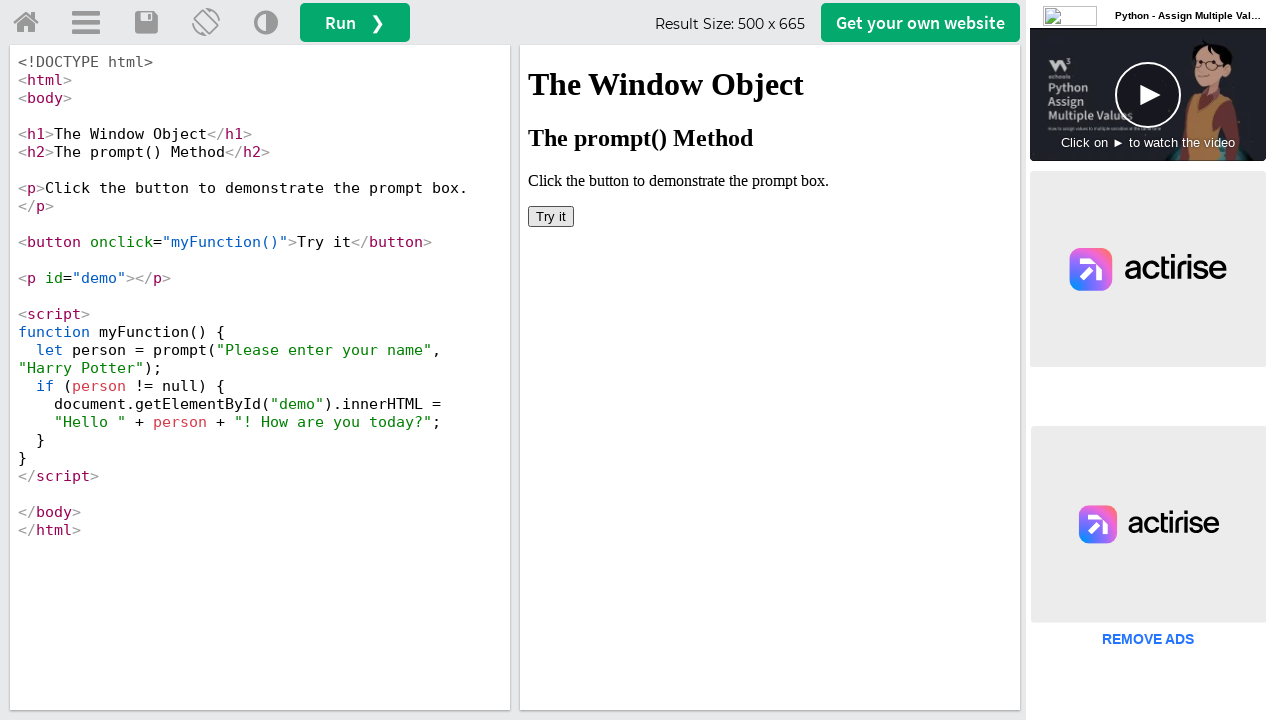

Clicked the button again to trigger the prompt dialog with handler attached at (551, 216) on iframe >> nth=0 >> internal:control=enter-frame >> xpath=//html/body/button
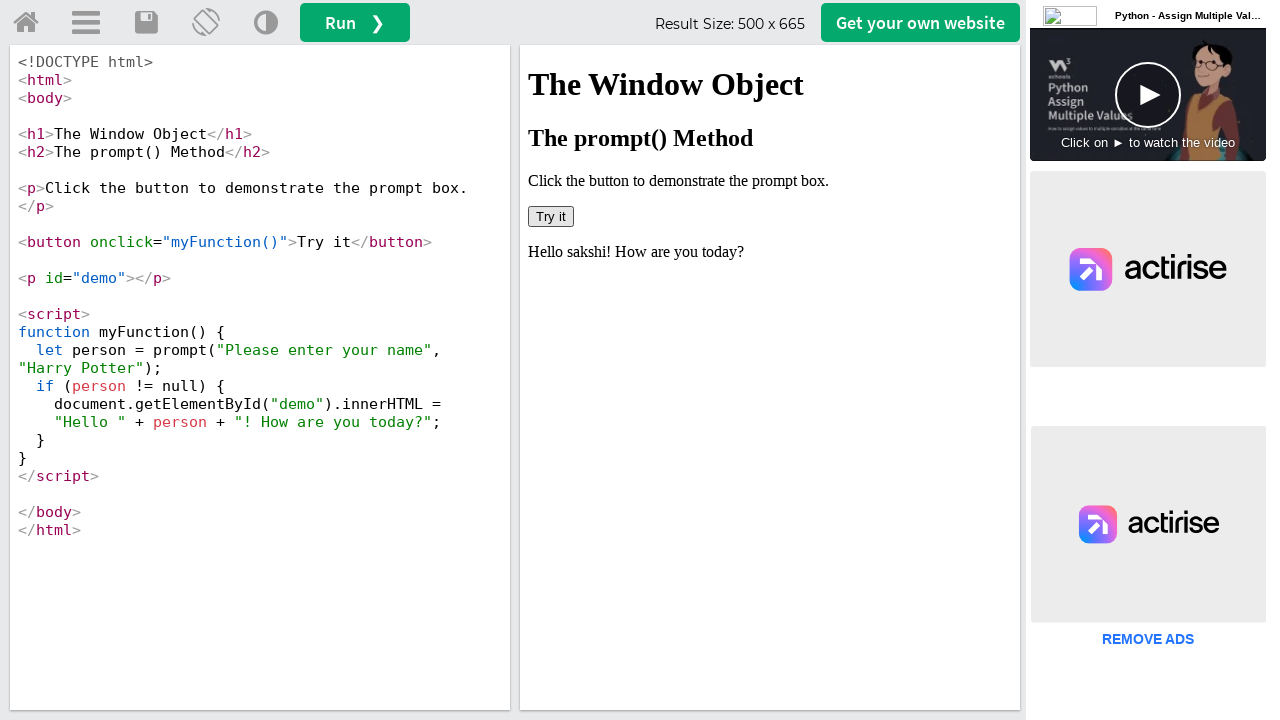

Verified the result text element appeared after accepting the prompt
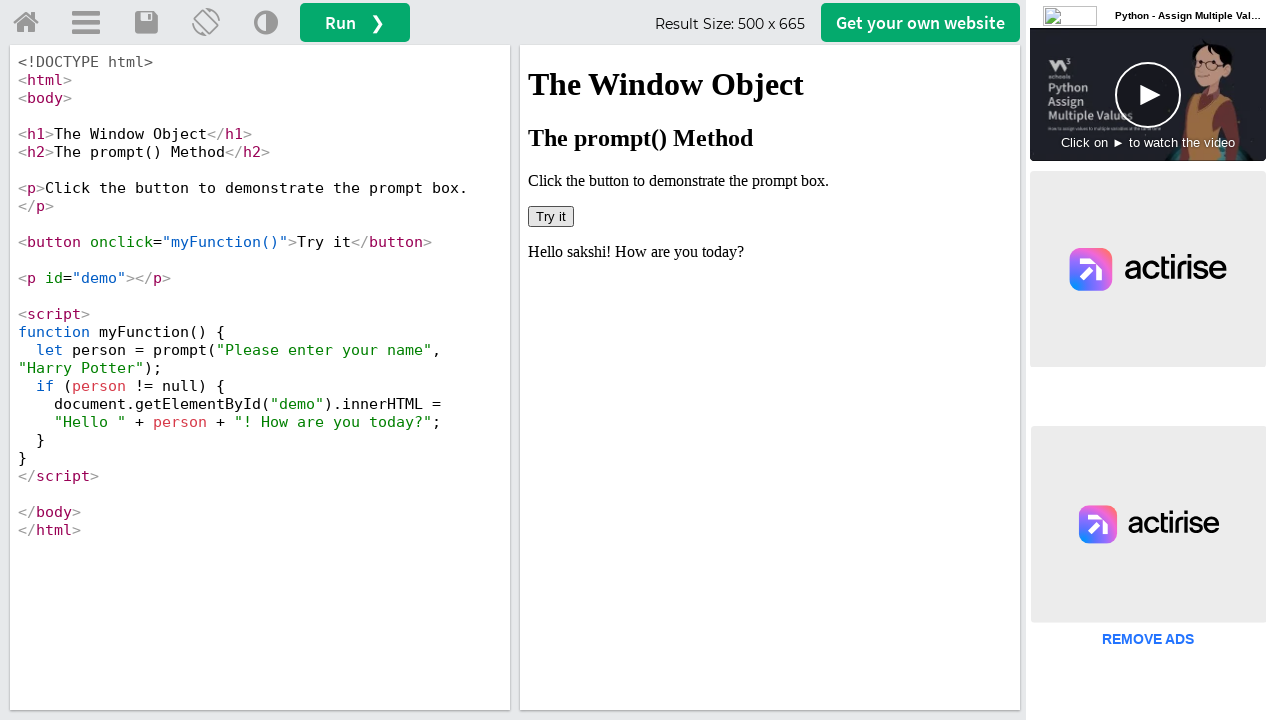

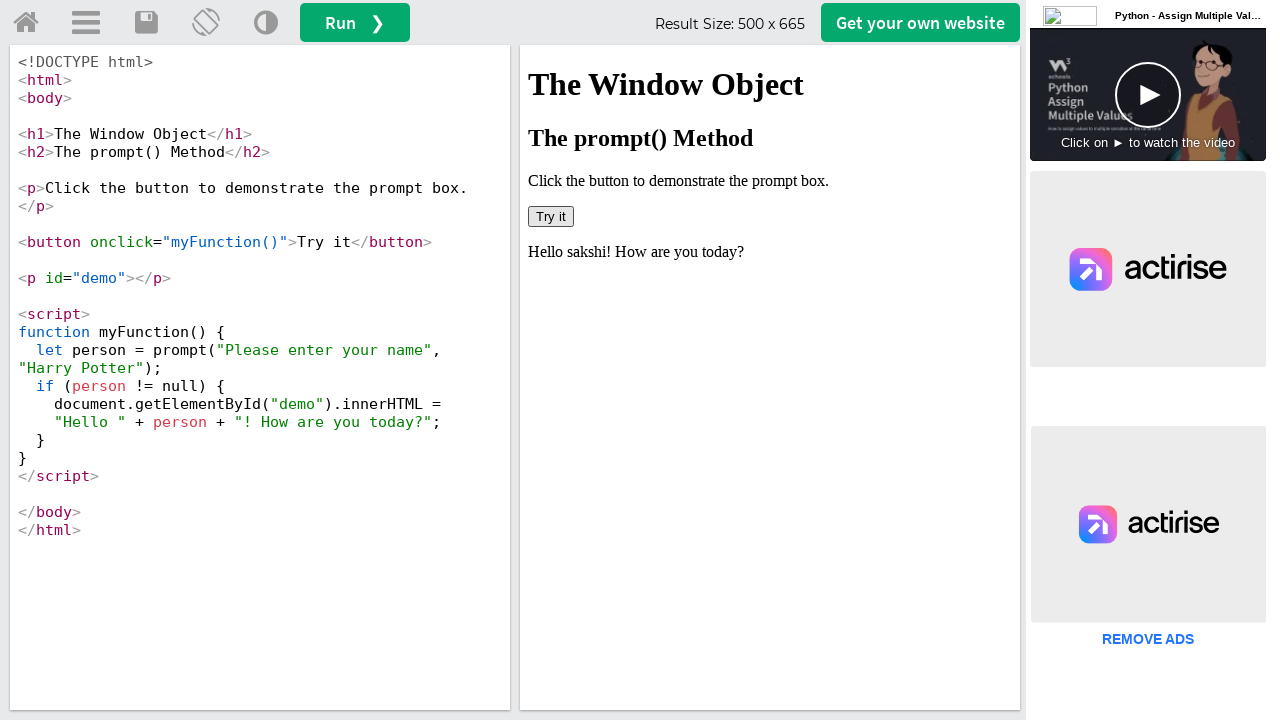